Tests product search functionality by typing a search term and adding matching products to cart

Starting URL: https://rahulshettyacademy.com/seleniumPractise/#/

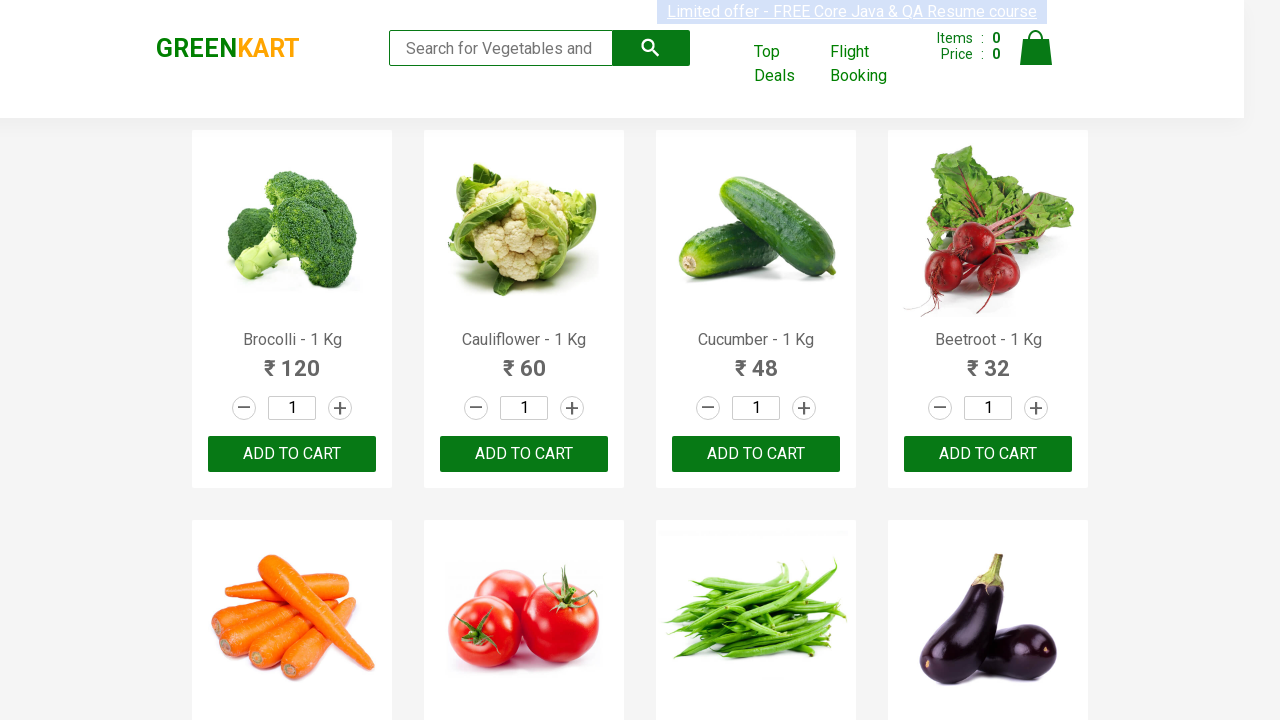

Set viewport size to 1300x700
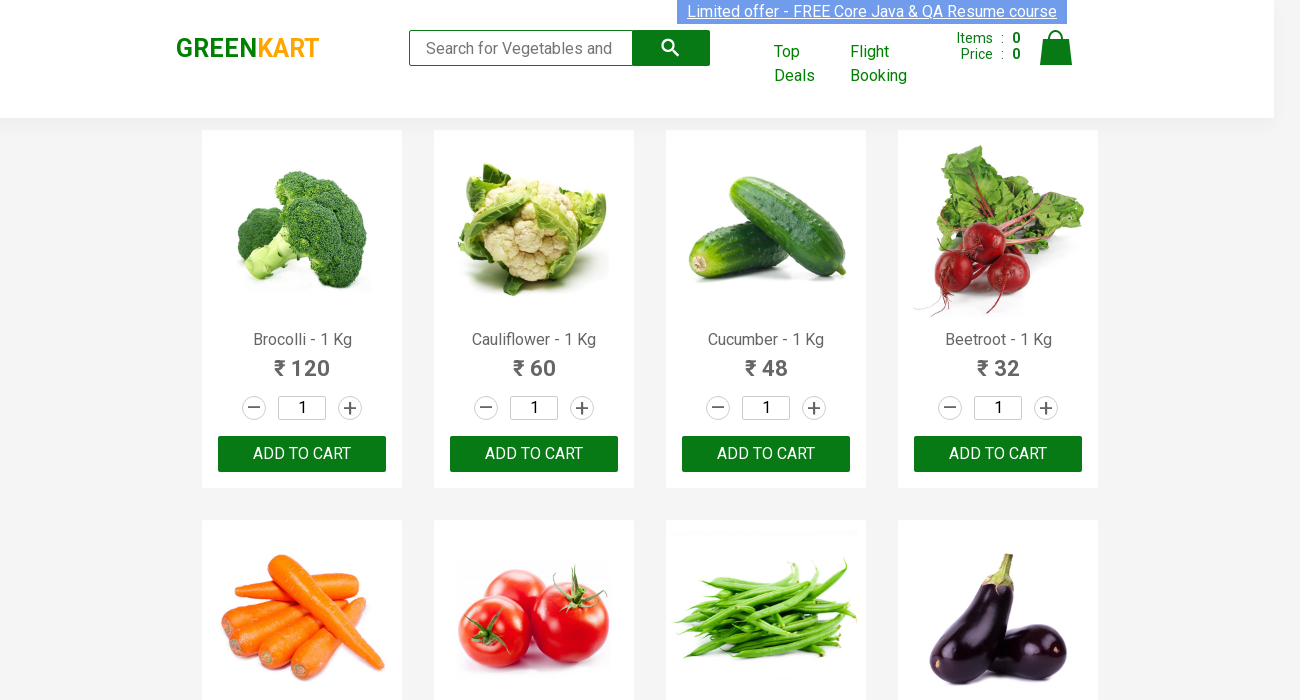

Typed 'br' in search box on .search-keyword
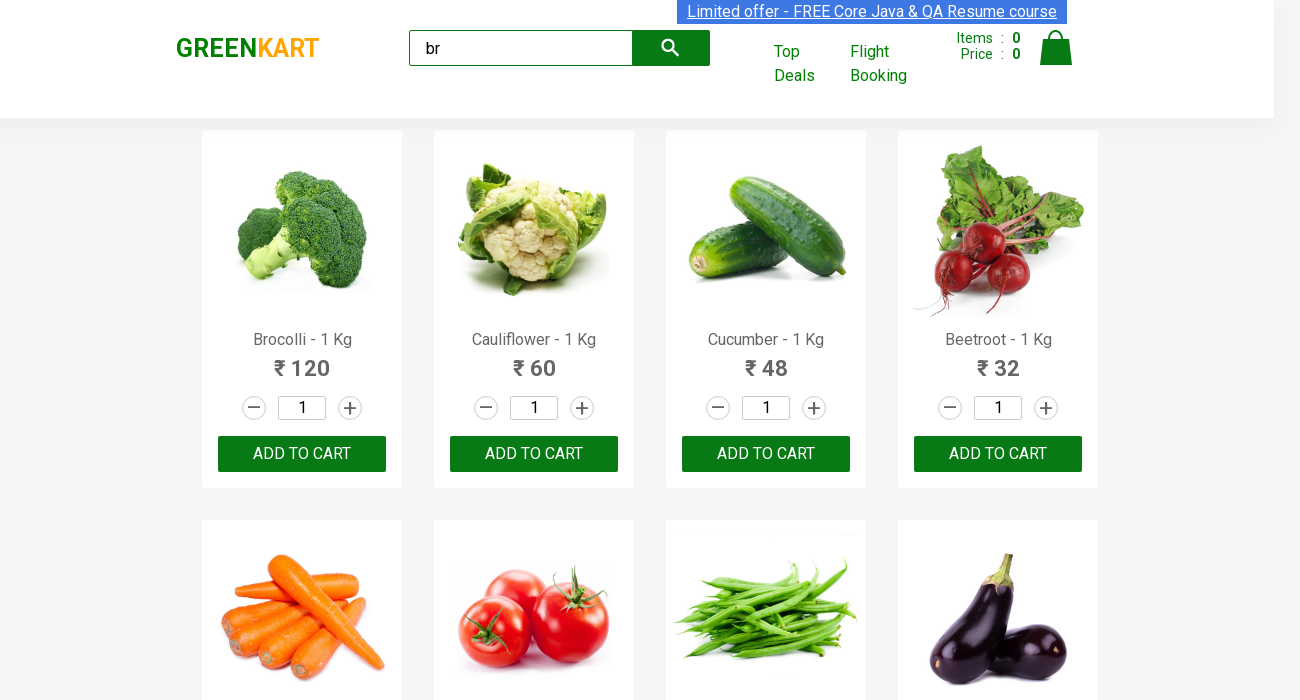

Waited 2 seconds for products to filter
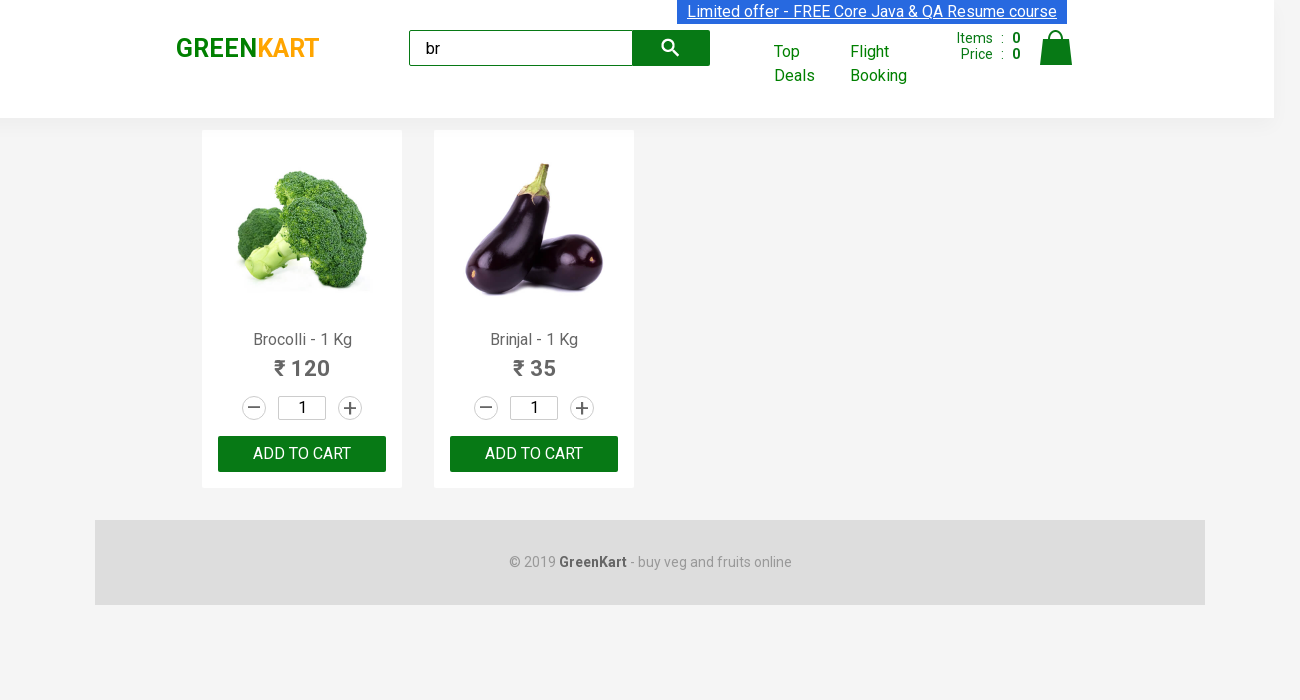

Waited for product elements to be visible
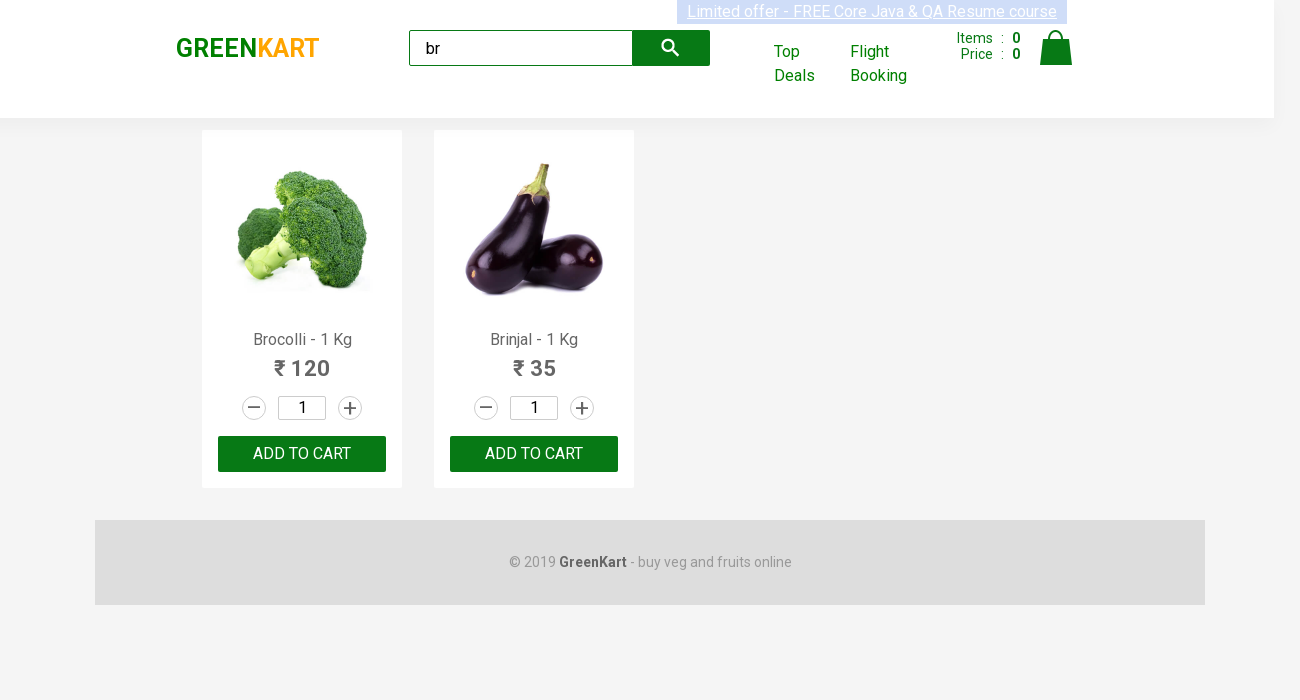

Found 2 products matching search
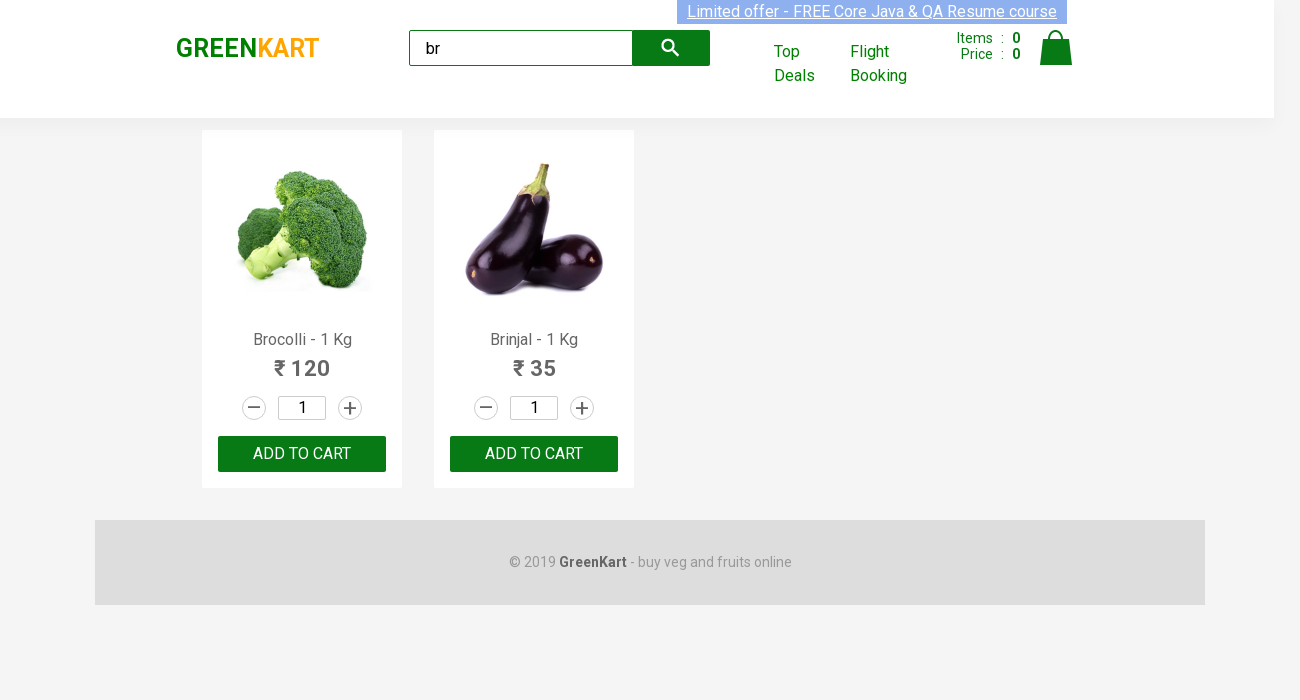

Added product 'Brocolli - 1 Kg' to cart at (302, 454) on .products .product >> nth=0 >> button
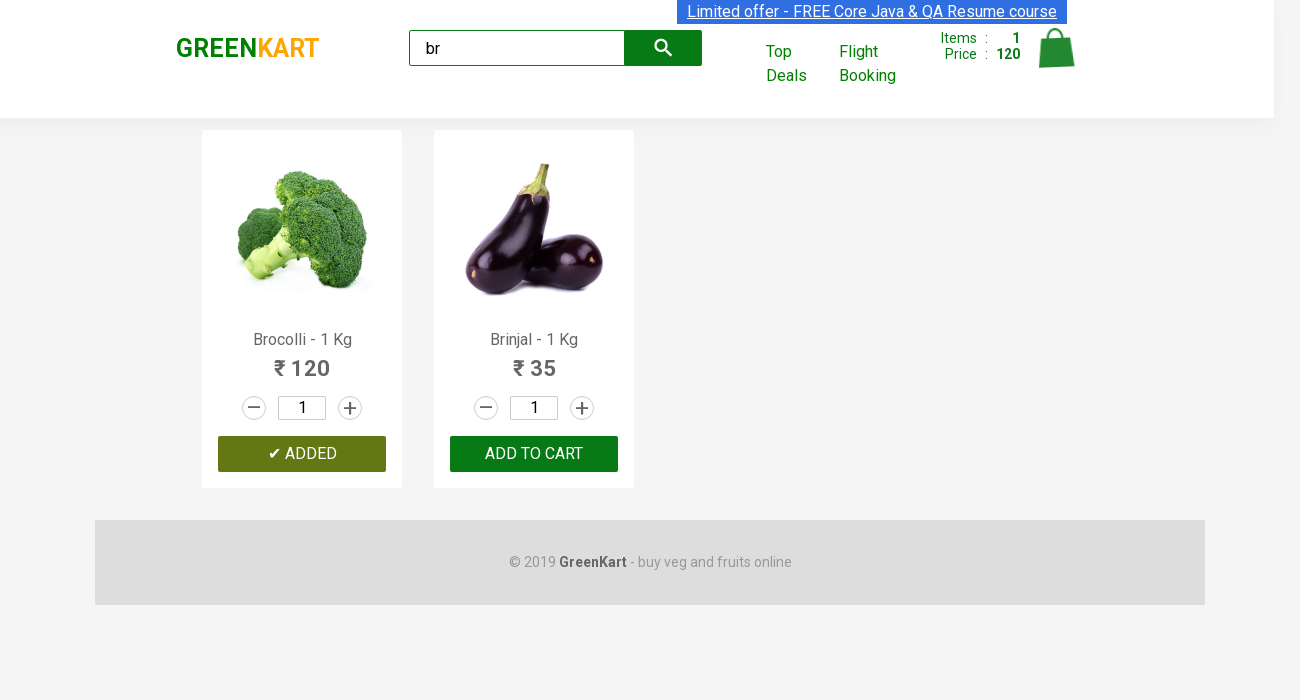

Added product 'Brinjal - 1 Kg' to cart at (534, 454) on .products .product >> nth=1 >> button
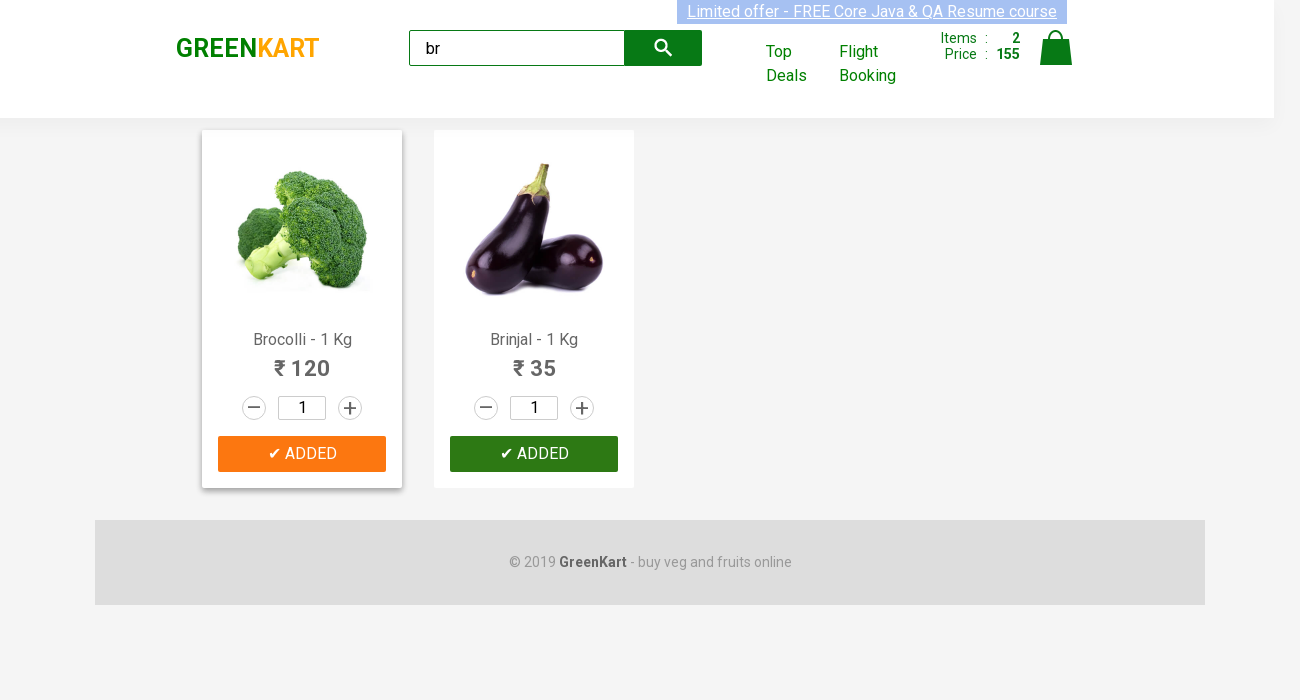

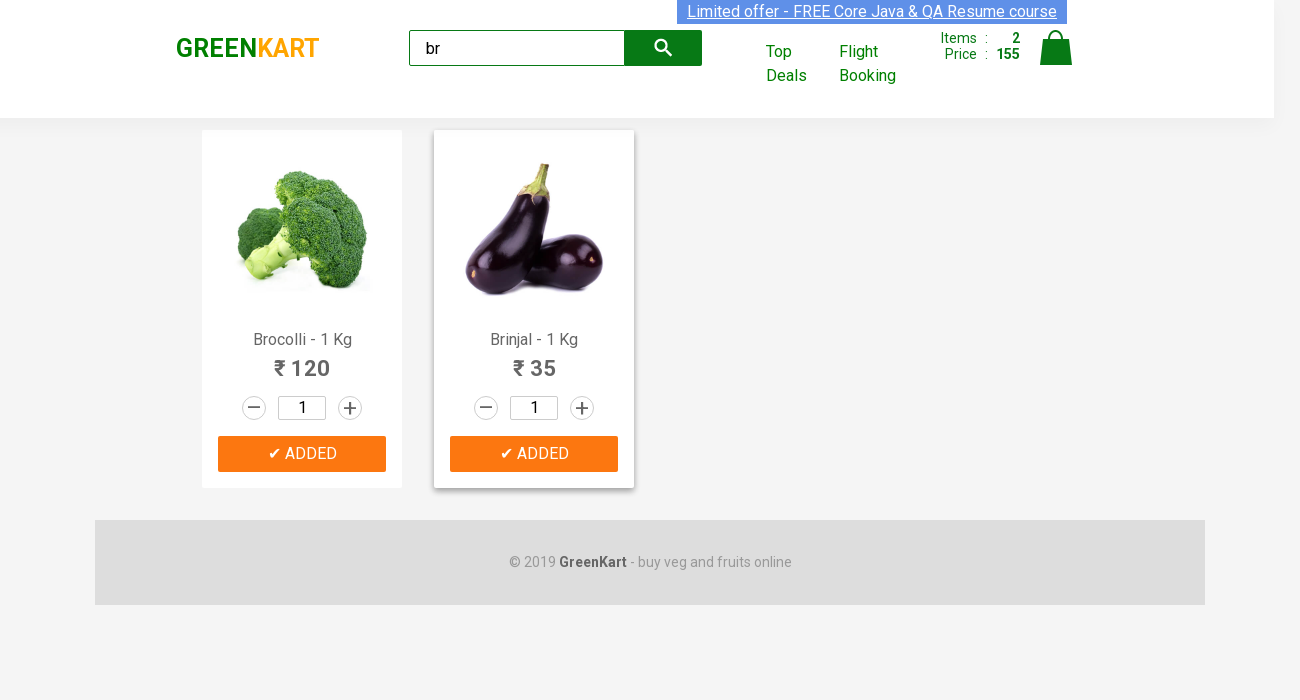